Tests dropdown selection functionality by selecting the first option from a dropdown menu on a public test site

Starting URL: http://the-internet.herokuapp.com/dropdown

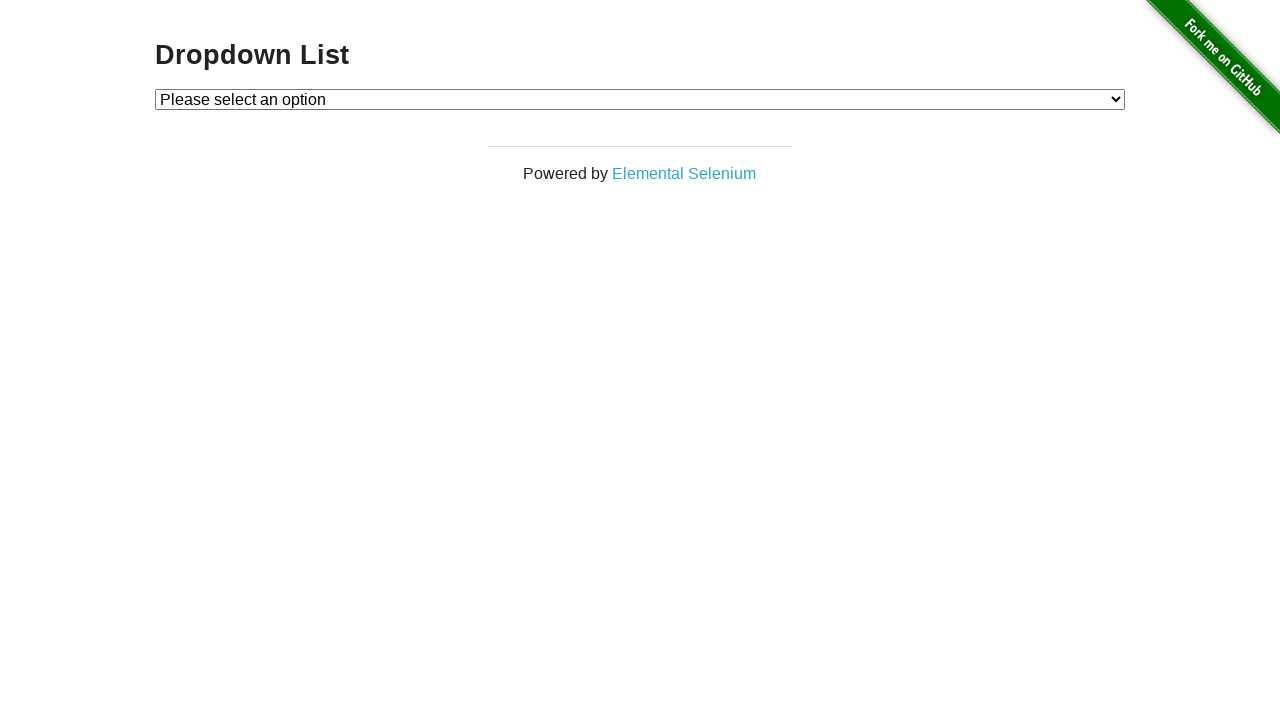

Navigated to dropdown test page
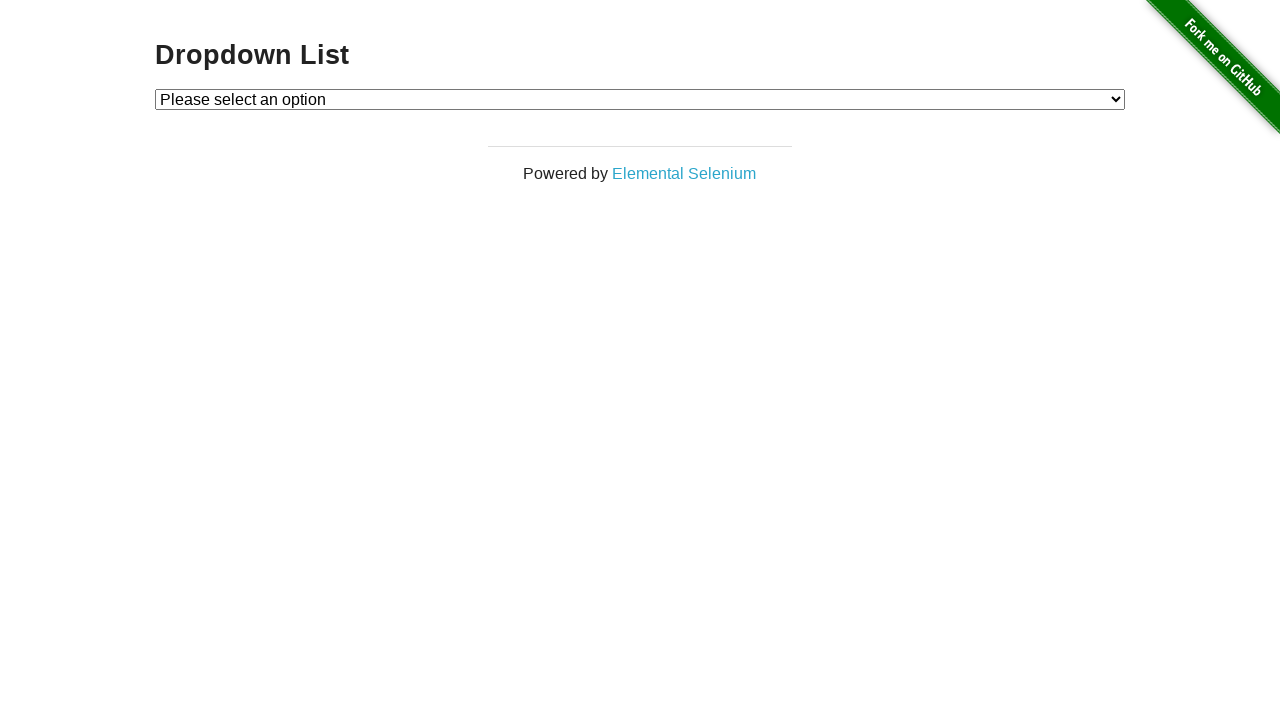

Selected first dropdown option with value '1' on #dropdown
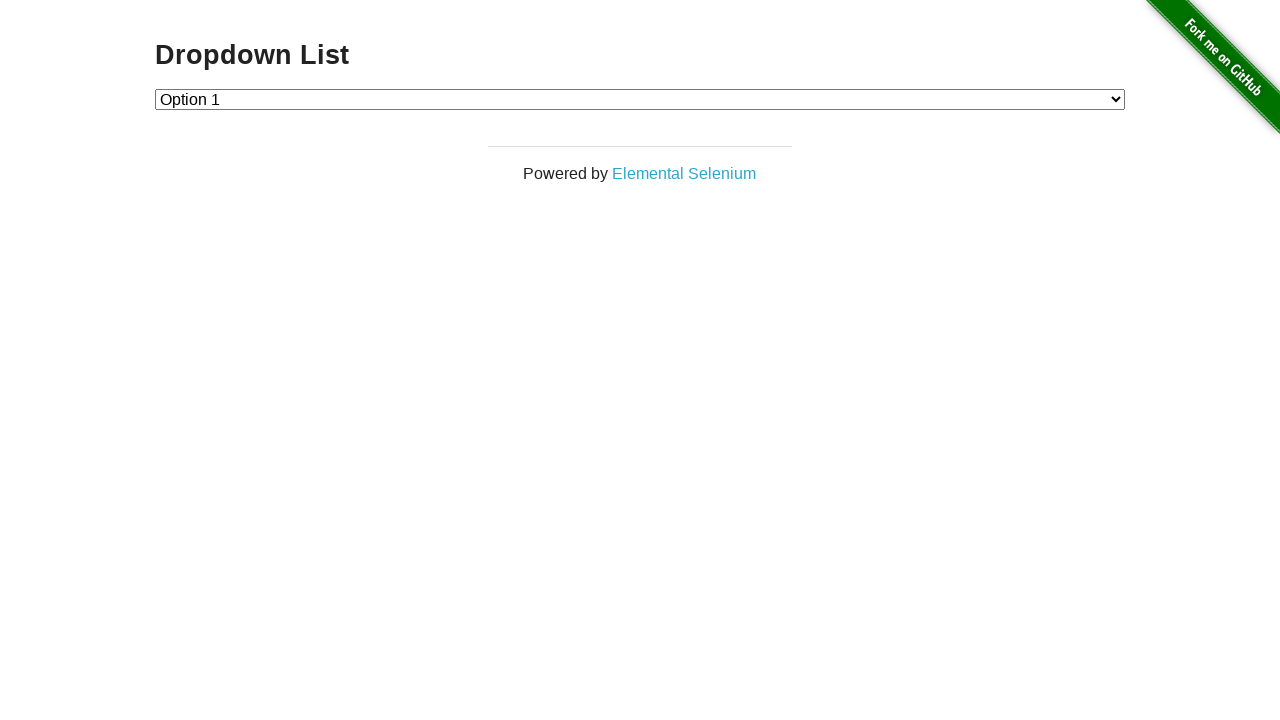

Verified that dropdown selection was successful
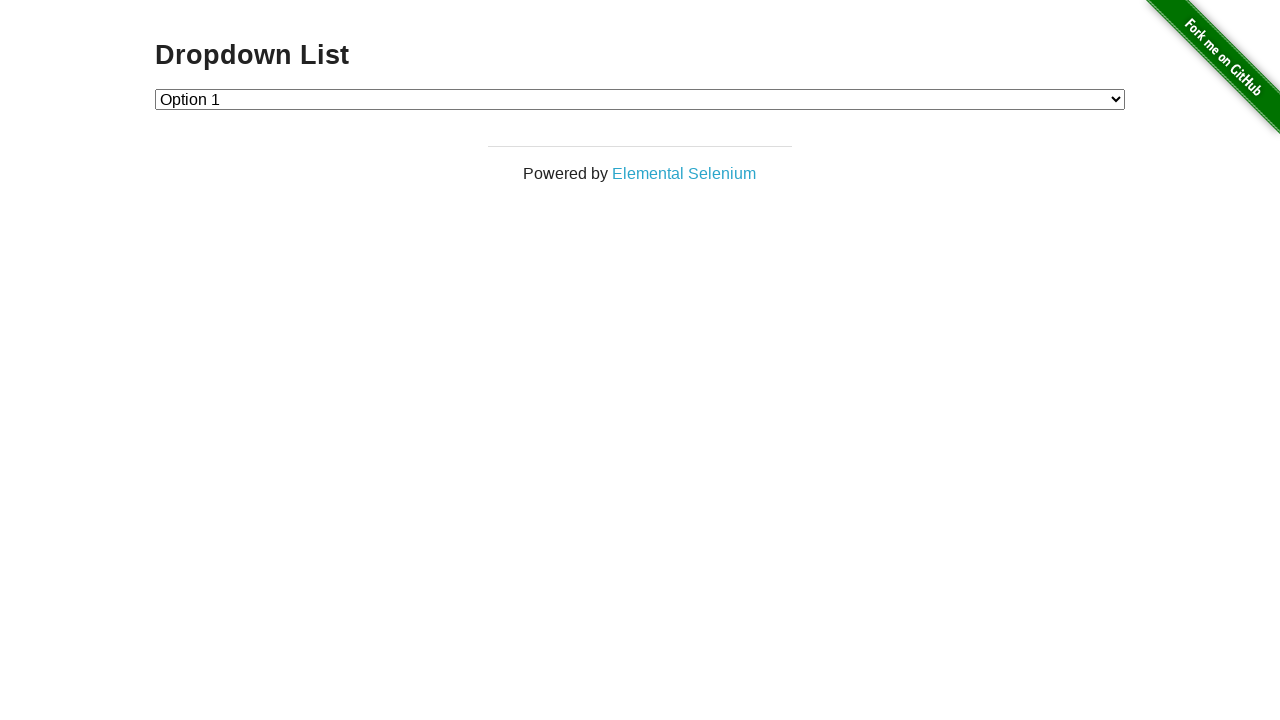

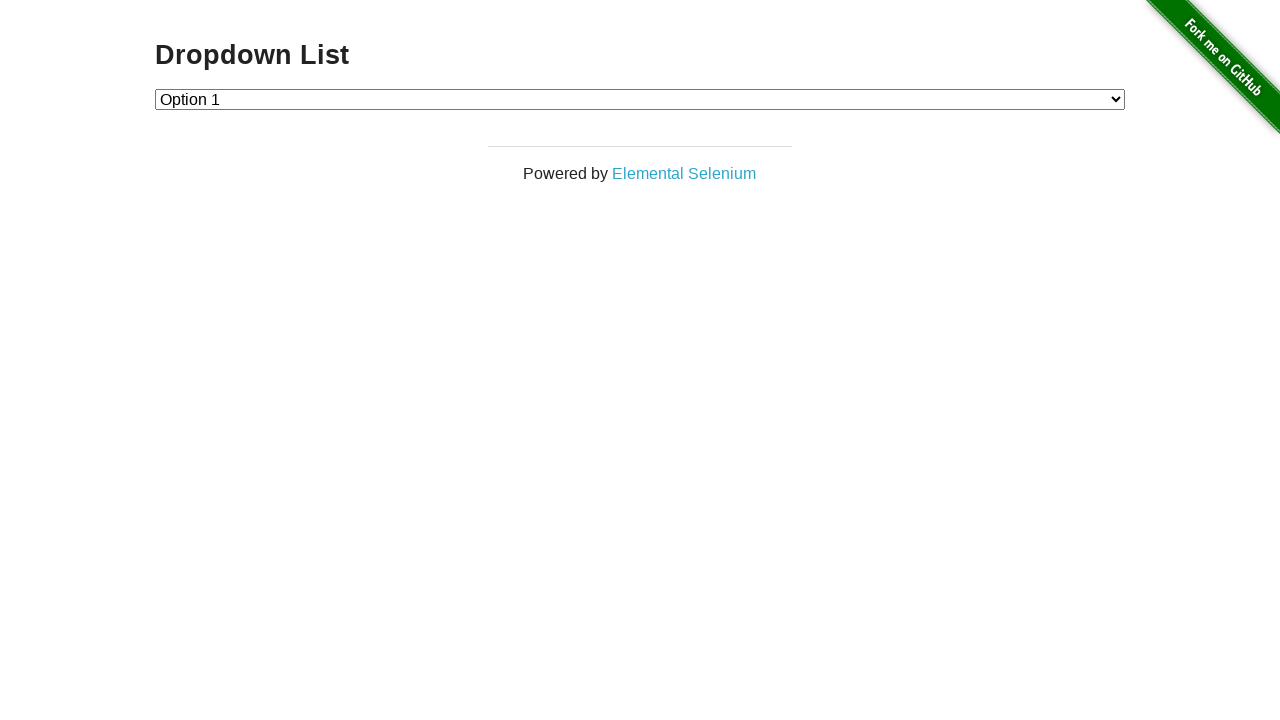